Tests navigation by clicking a link with calculated numeric text, then fills out a simple form with first name, last name, city, and country fields before submitting.

Starting URL: http://suninjuly.github.io/find_link_text

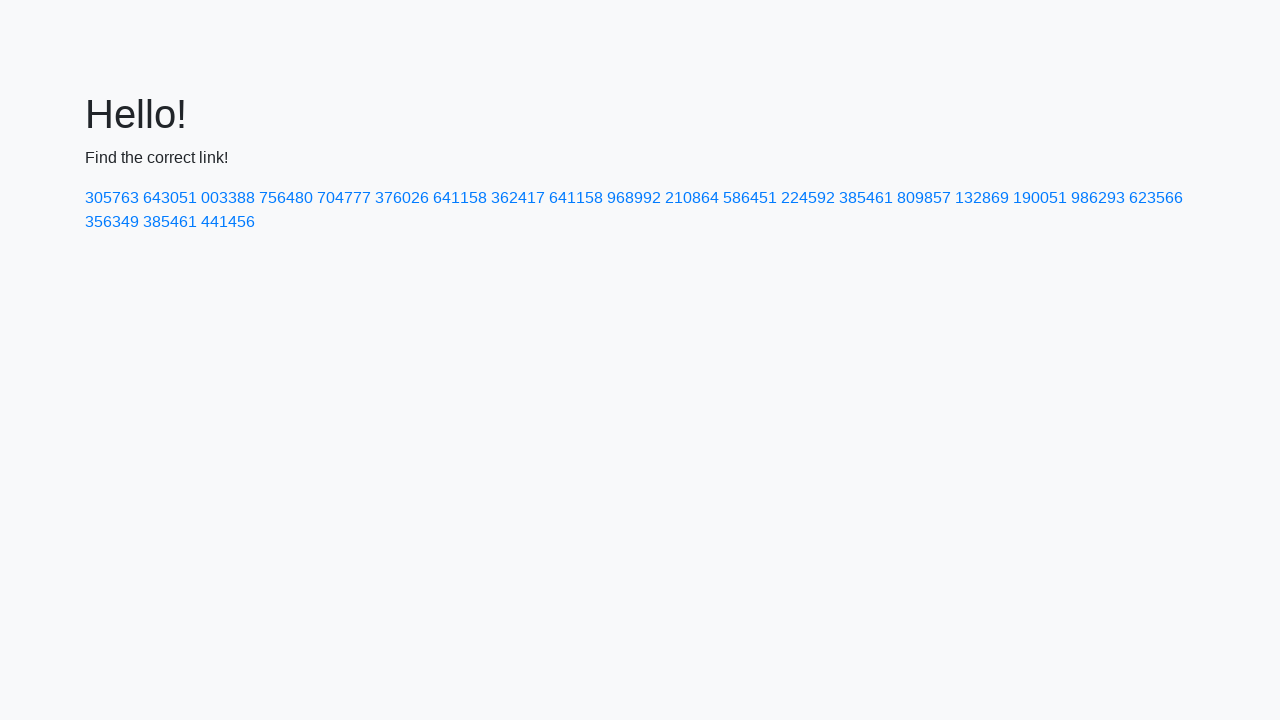

Clicked link with calculated text '224592' at (808, 198) on a:text-matches('224592')
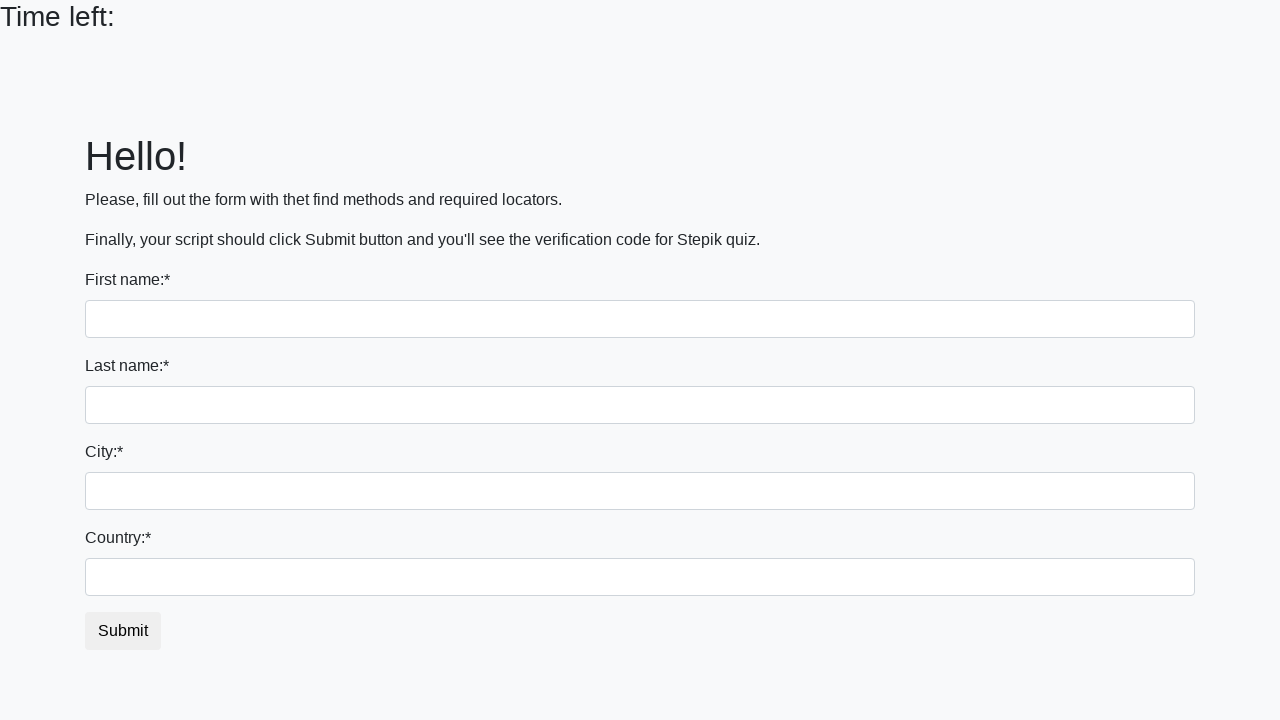

Filled first name field with 'Ivan' on input:first-of-type
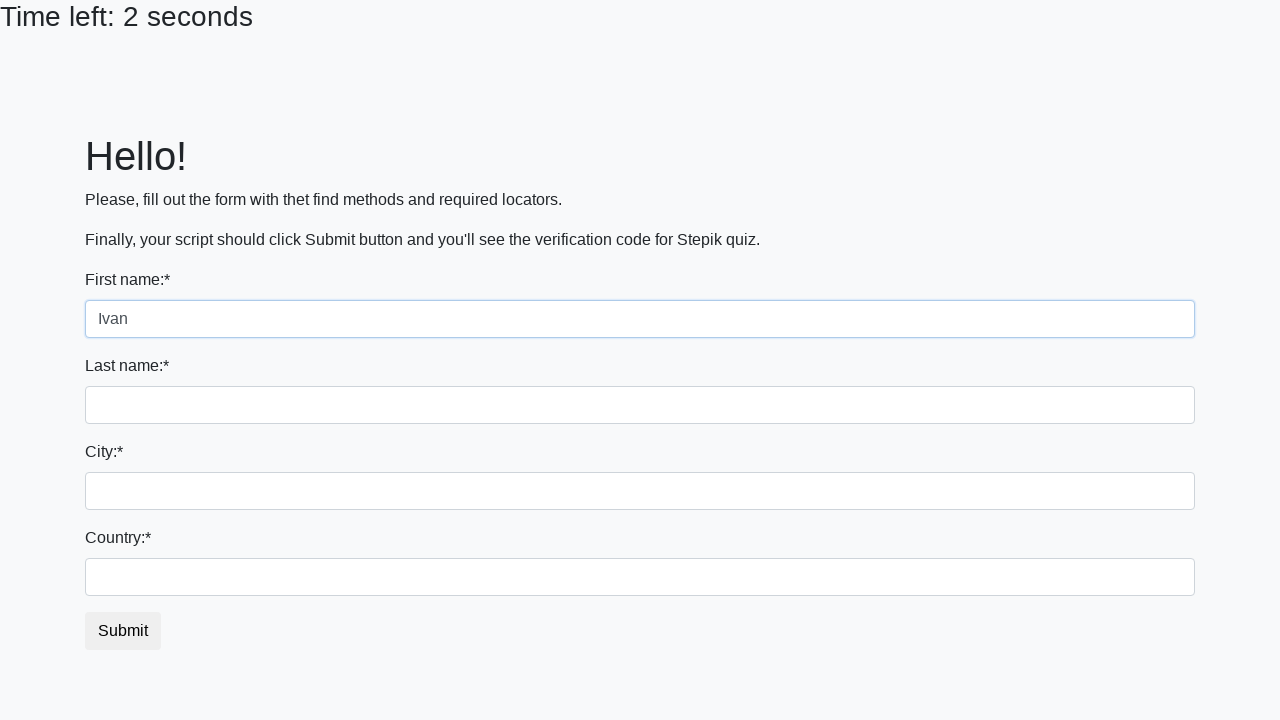

Filled last name field with 'Petrov' on input[name='last_name']
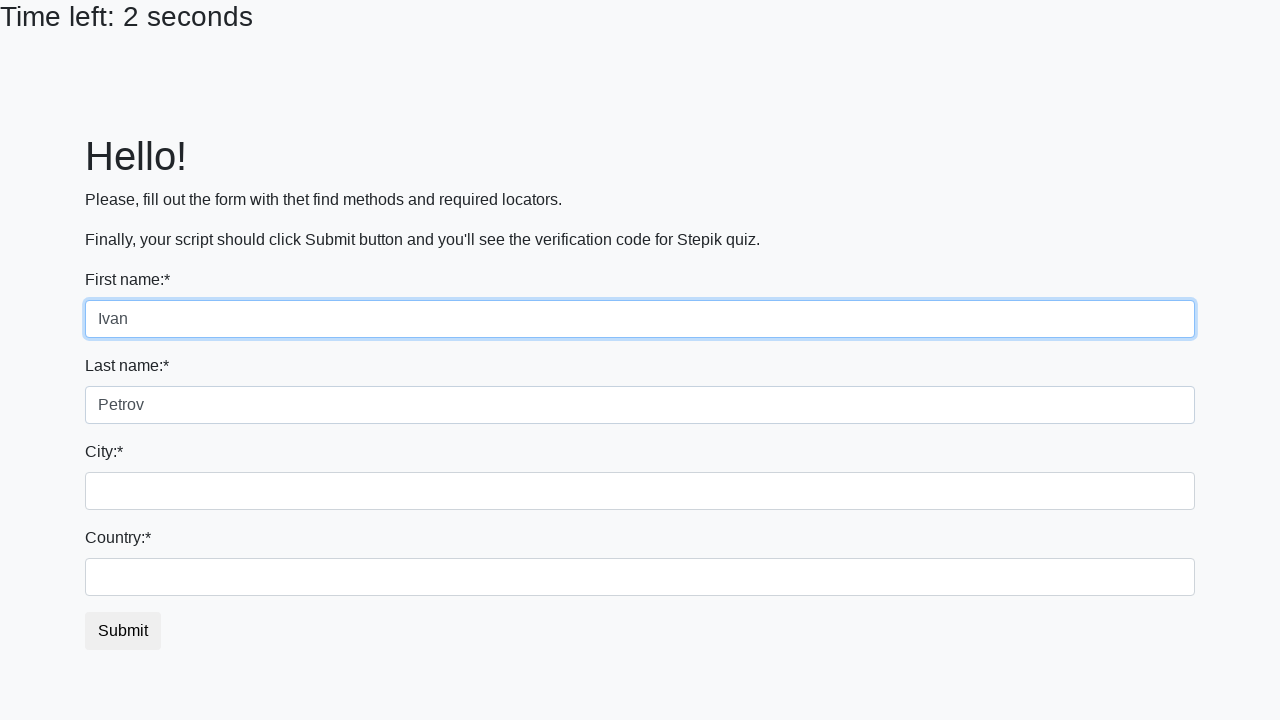

Filled city field with 'Smolensk' on input.city
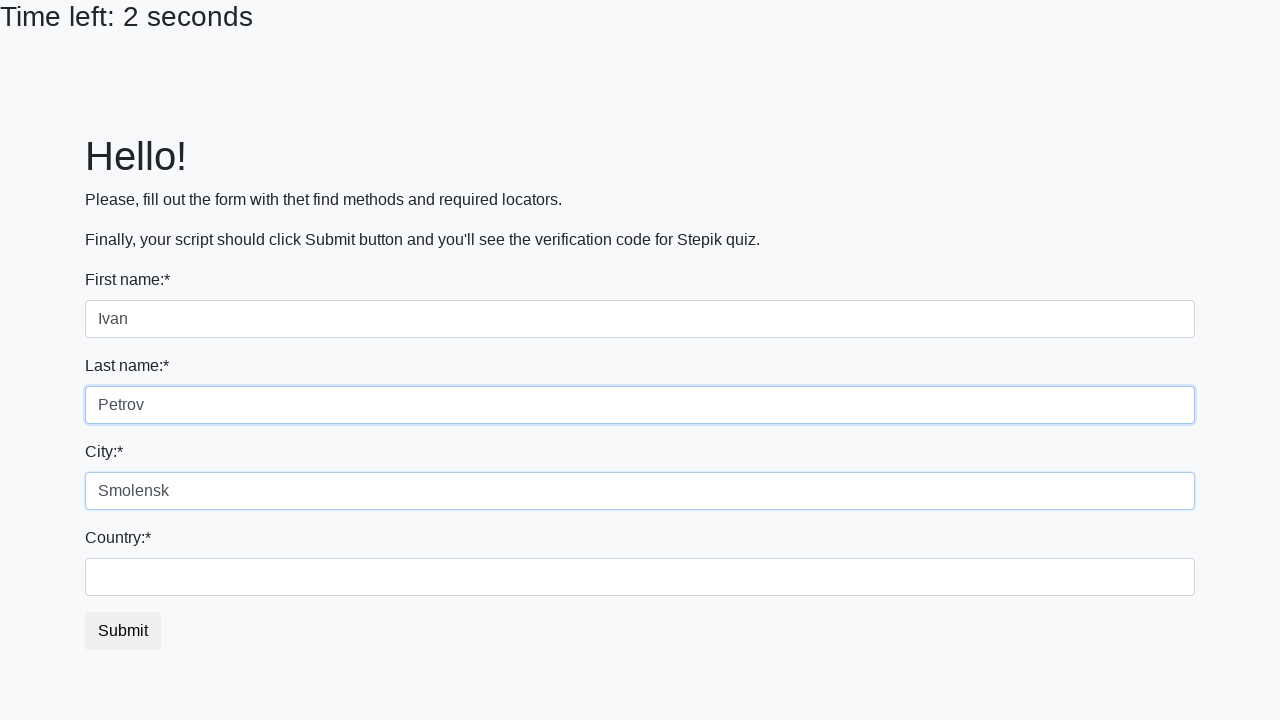

Filled country field with 'Russia' on #country
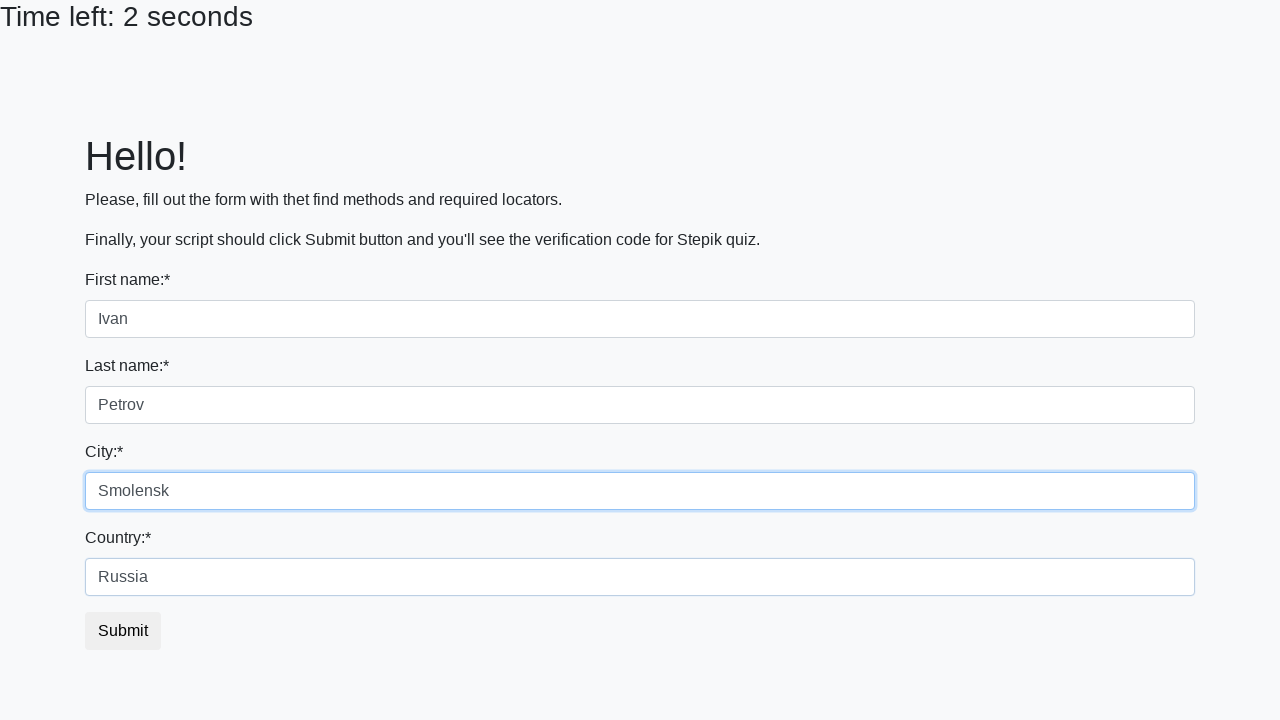

Clicked submit button to submit form at (123, 631) on button.btn
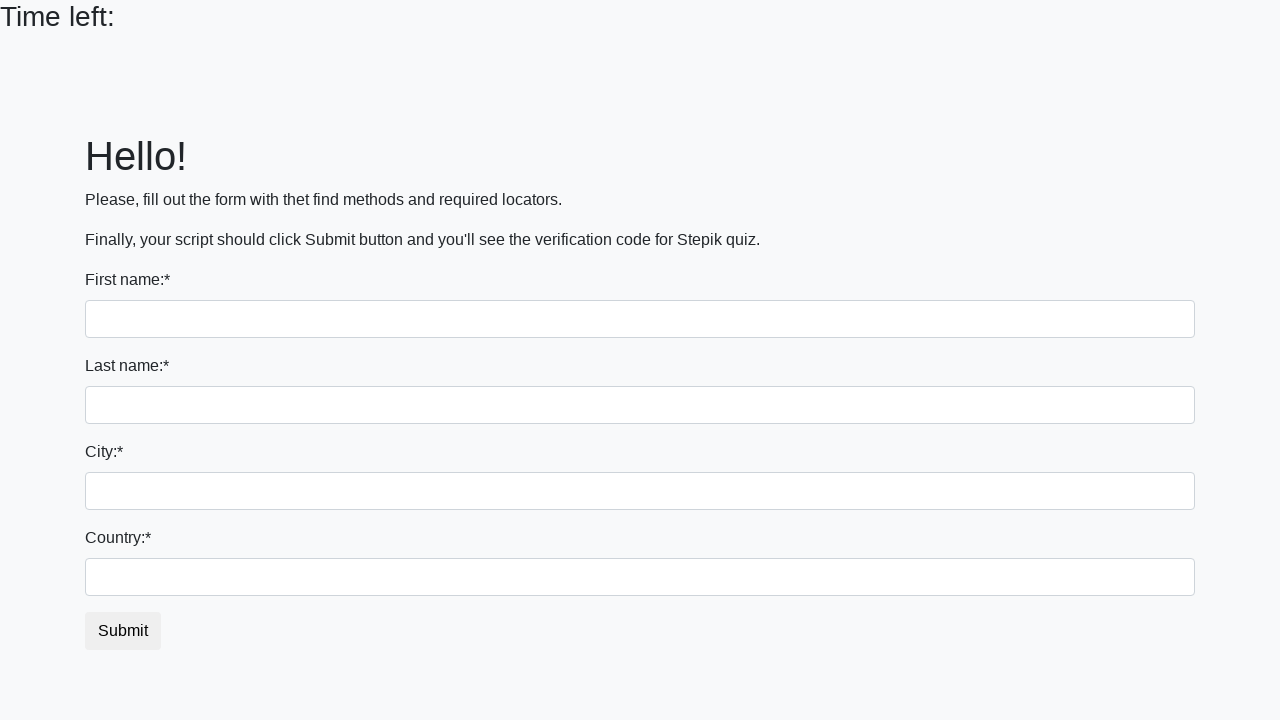

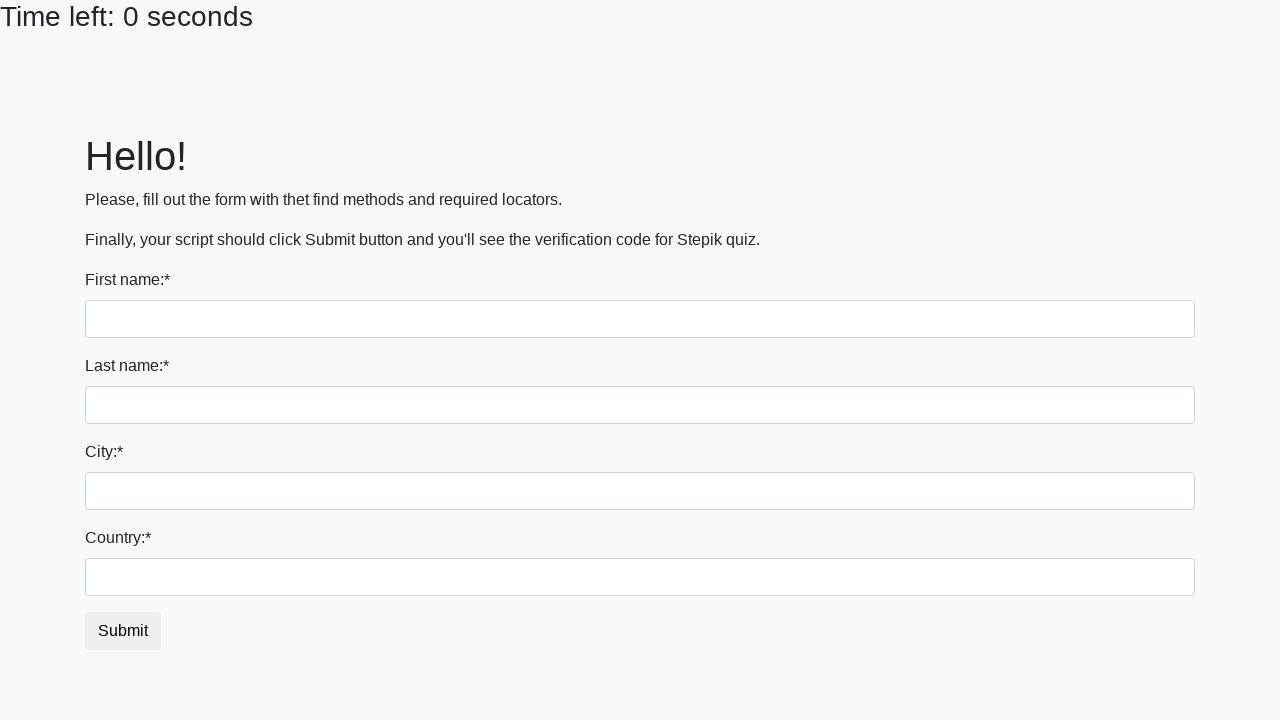